Tests form filling functionality by clicking a specific link, then filling out a form with personal information (first name, last name, city, country) and submitting it.

Starting URL: http://suninjuly.github.io/find_link_text

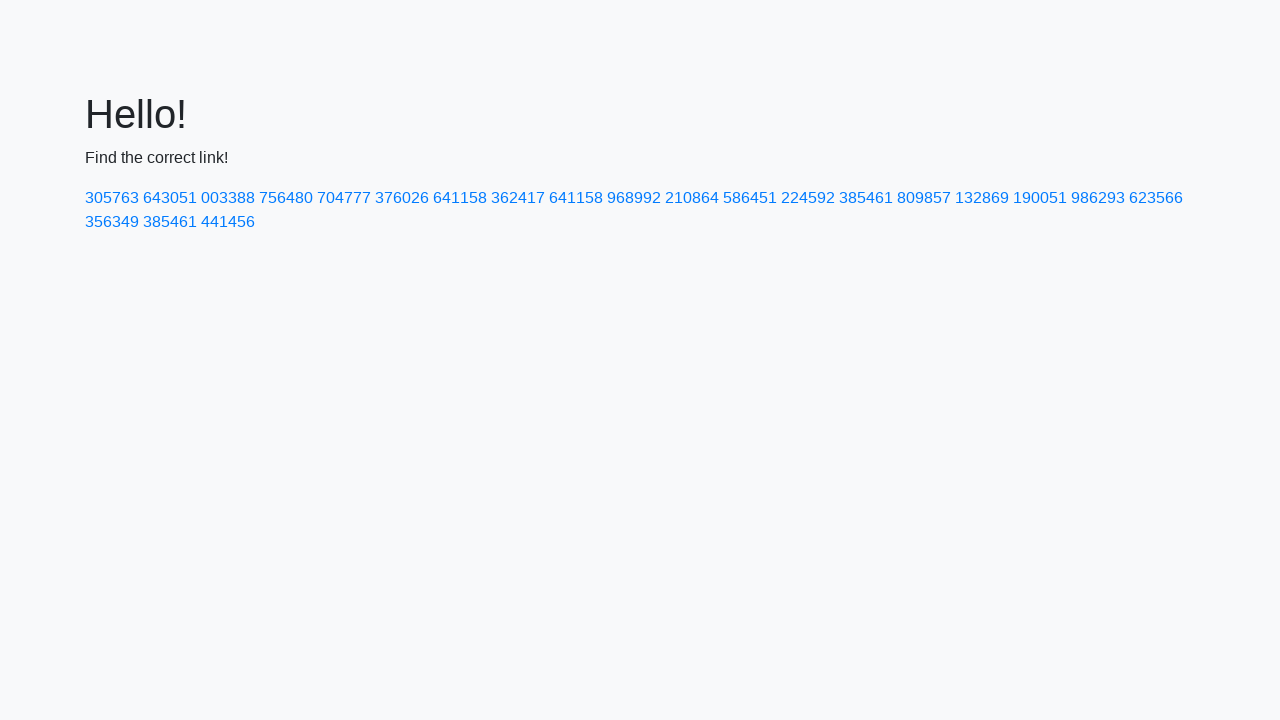

Clicked link with text '224592' at (808, 198) on text=224592
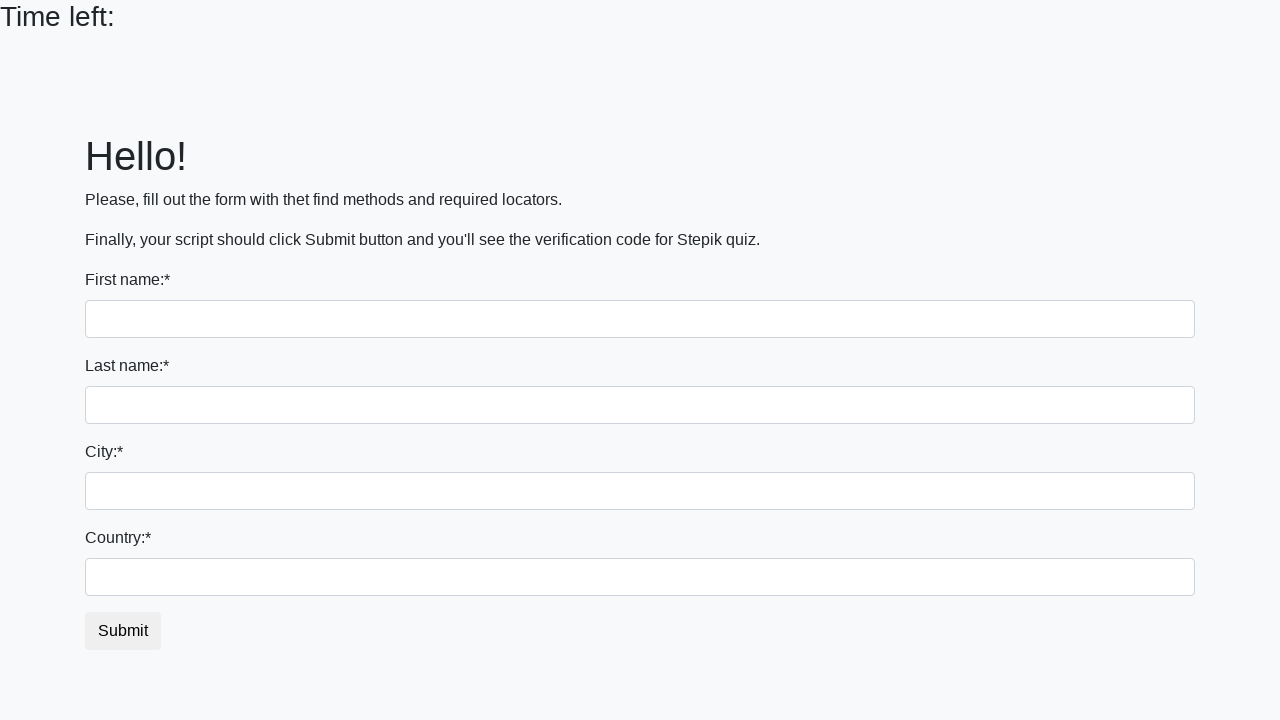

Filled first name field with 'Ivan' on input
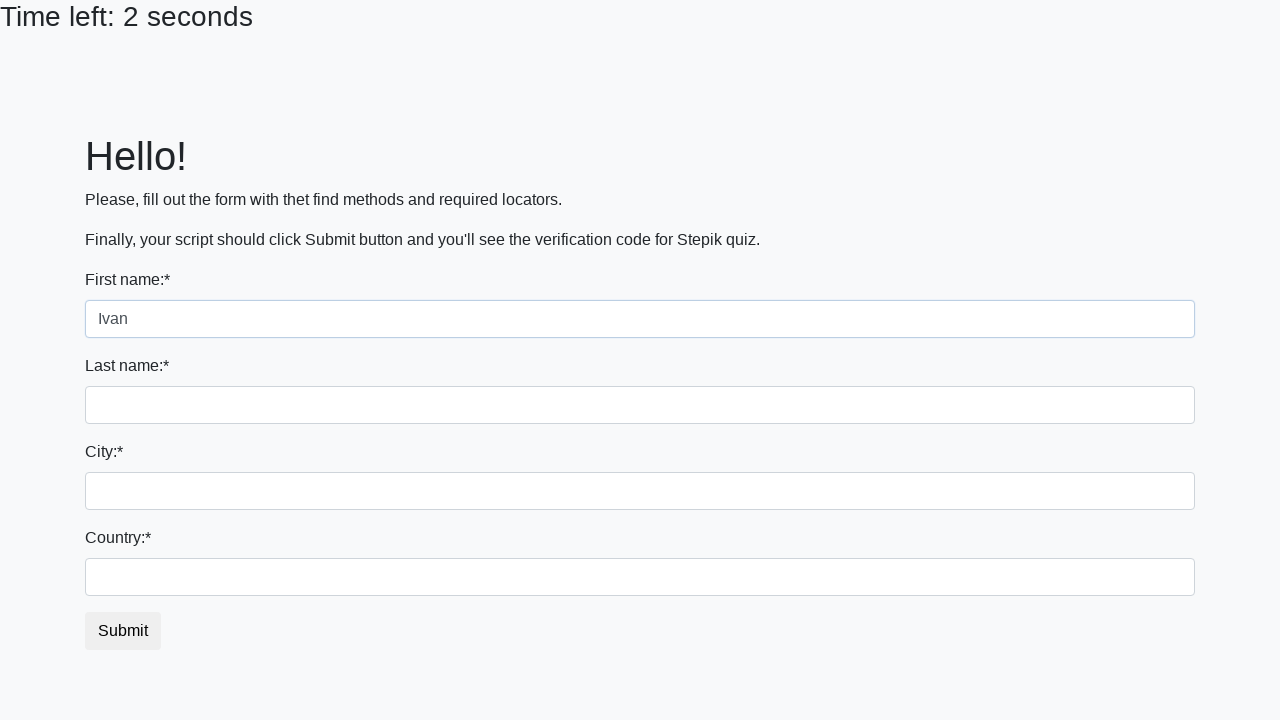

Filled last name field with 'Petrov' on input[name='last_name']
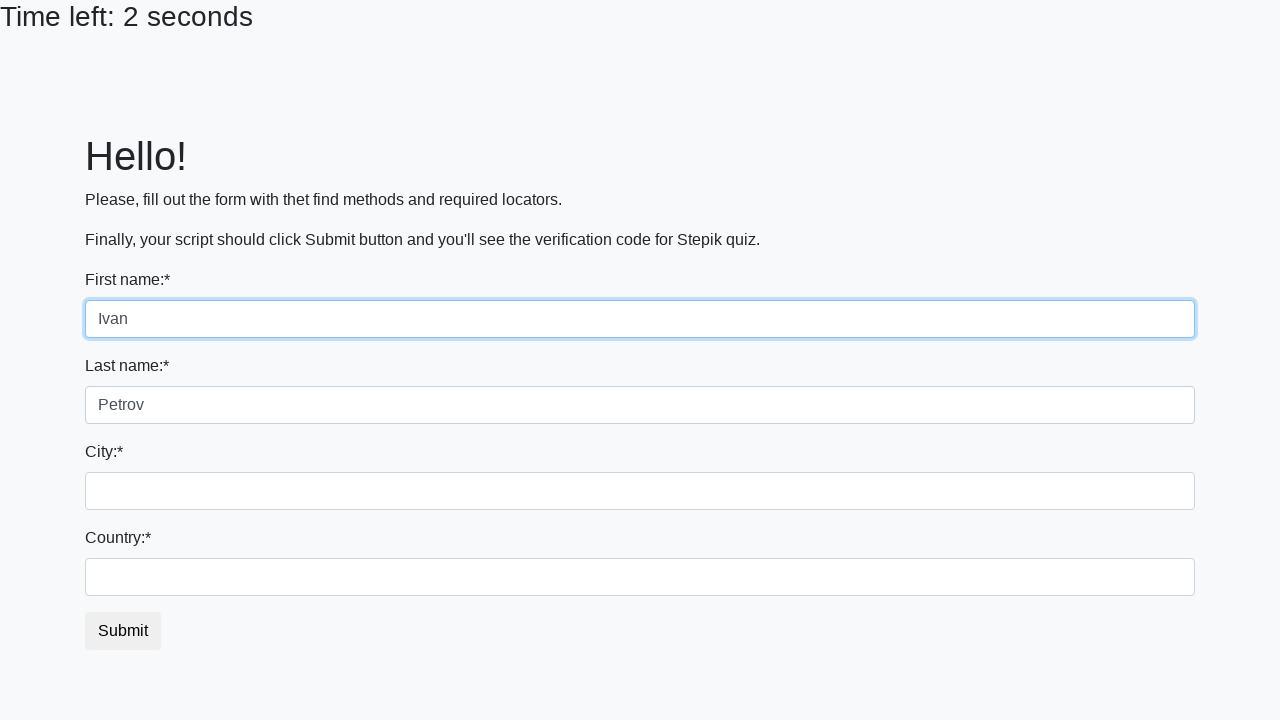

Filled city field with 'Smolensk' on .city
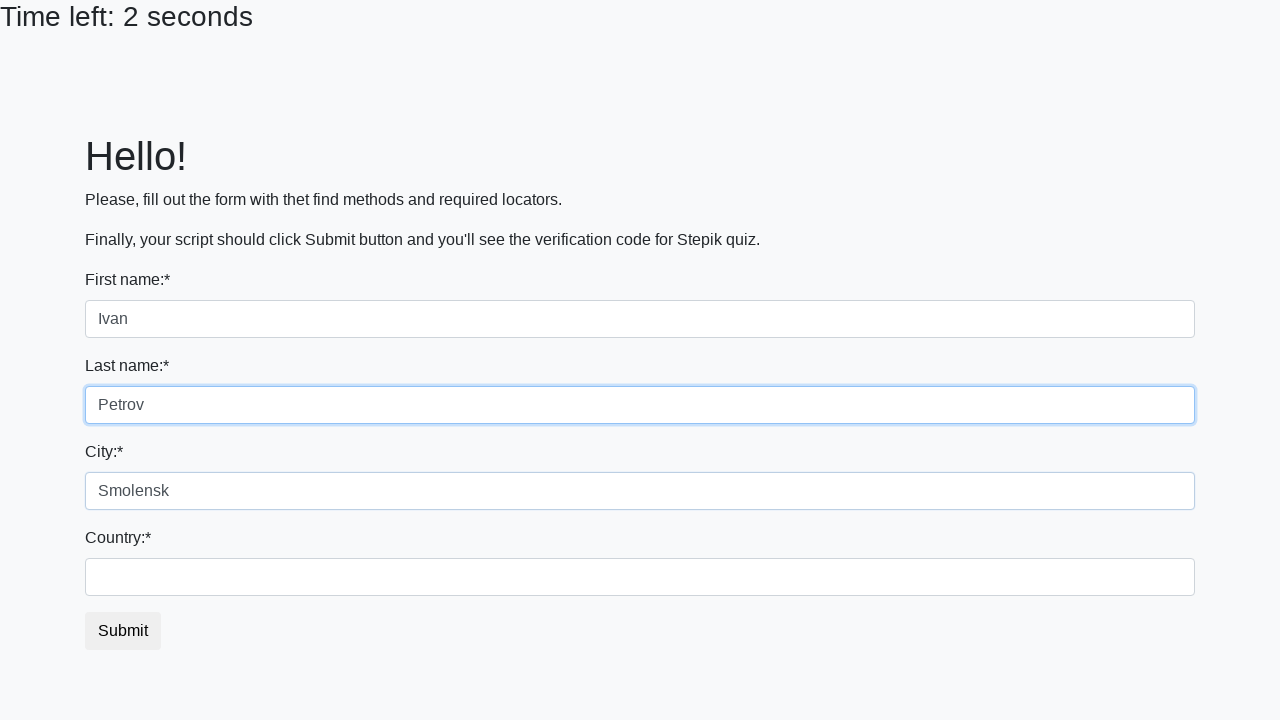

Filled country field with 'Russia' on #country
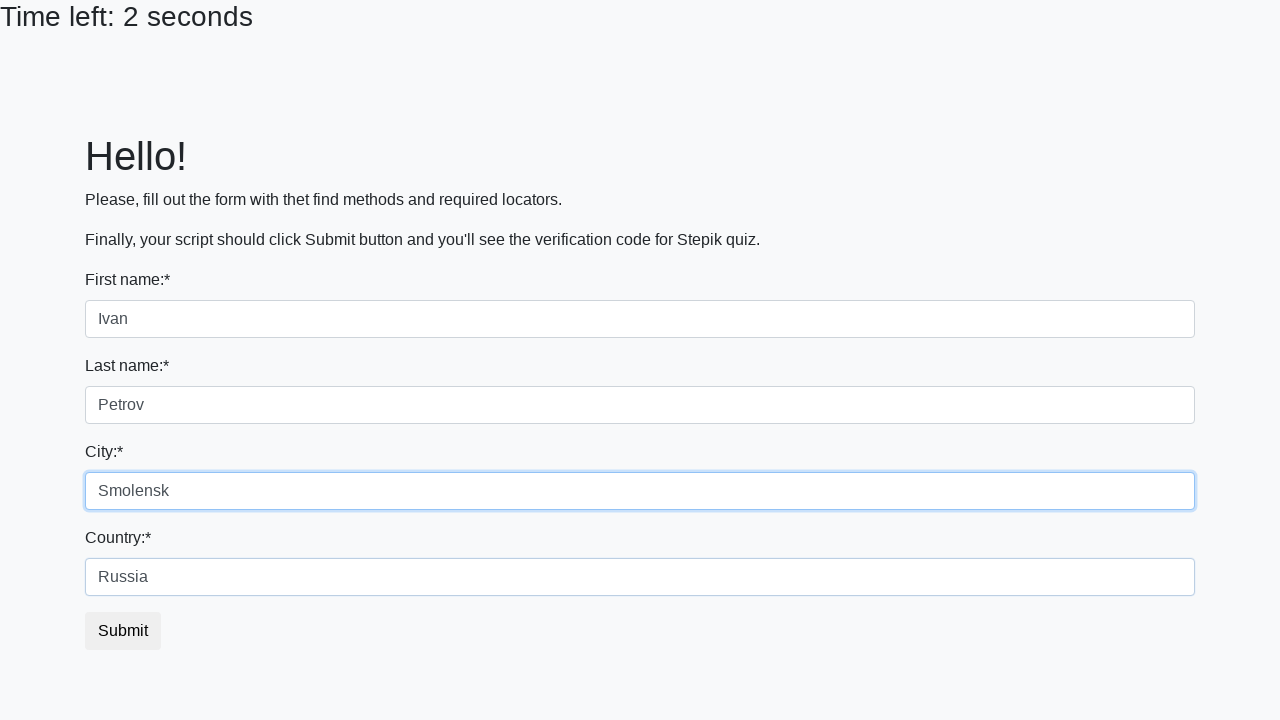

Clicked submit button to submit the form at (123, 631) on button.btn
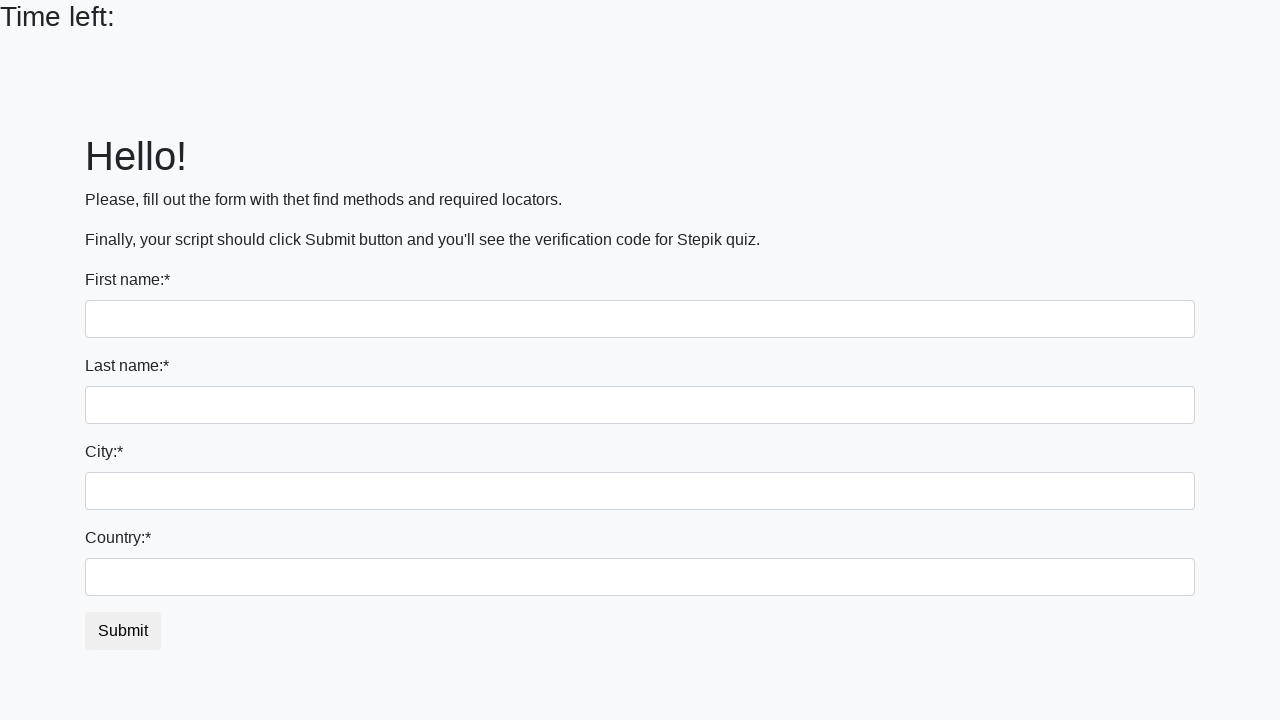

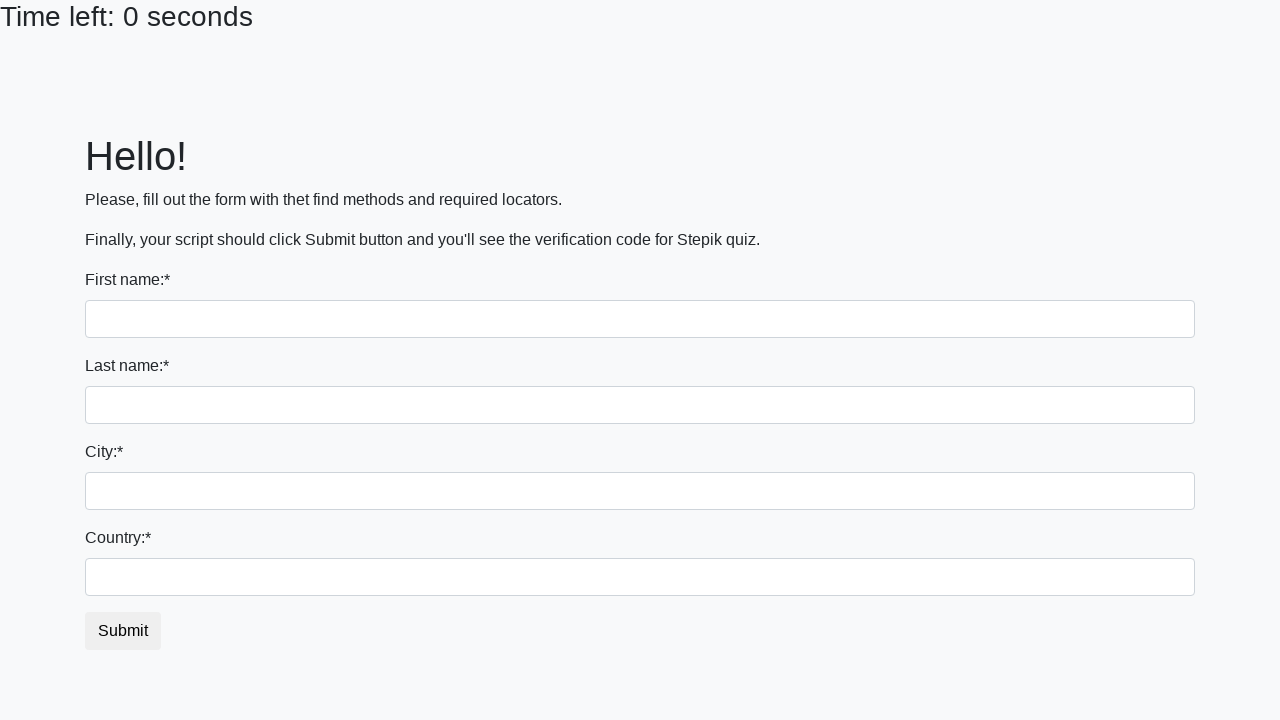